Tests dropdown menu interaction and form filling by clicking a dropdown button, selecting an autocomplete option, and filling multiple address-related fields including street number, route, locality, state, postal code, and country.

Starting URL: https://formy-project.herokuapp.com/dropdown

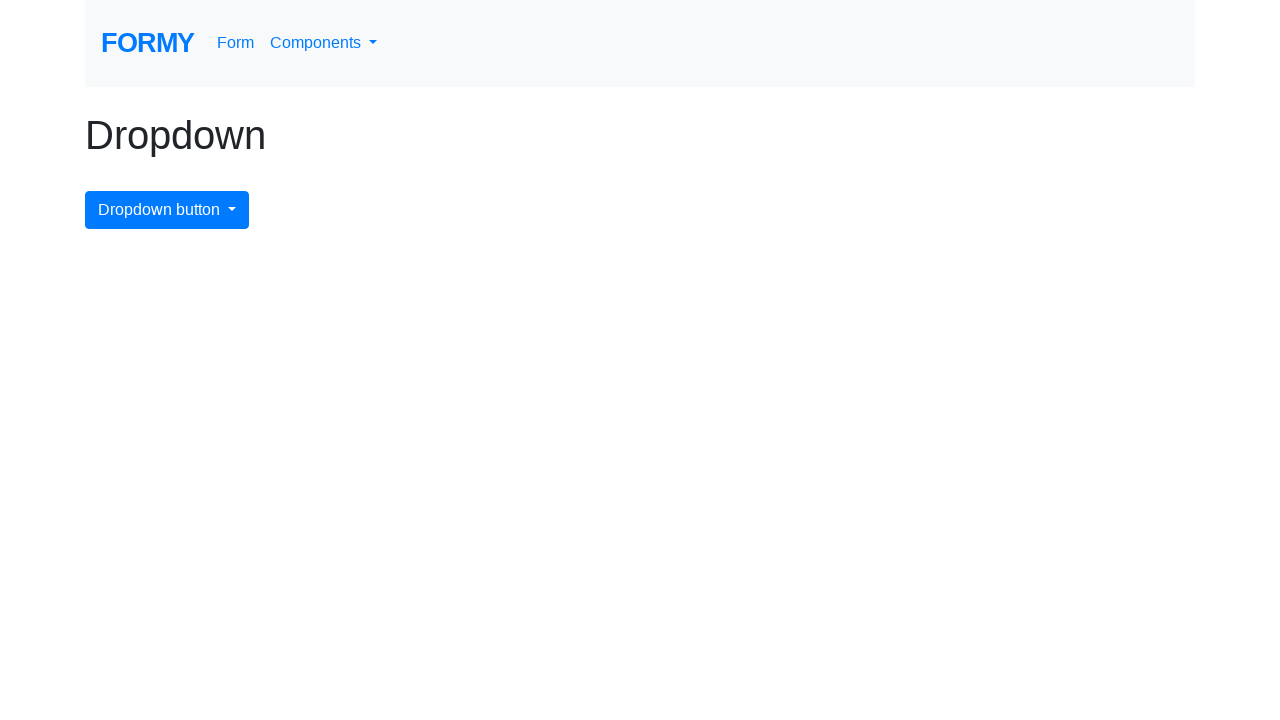

Clicked dropdown menu button at (167, 210) on #dropdownMenuButton
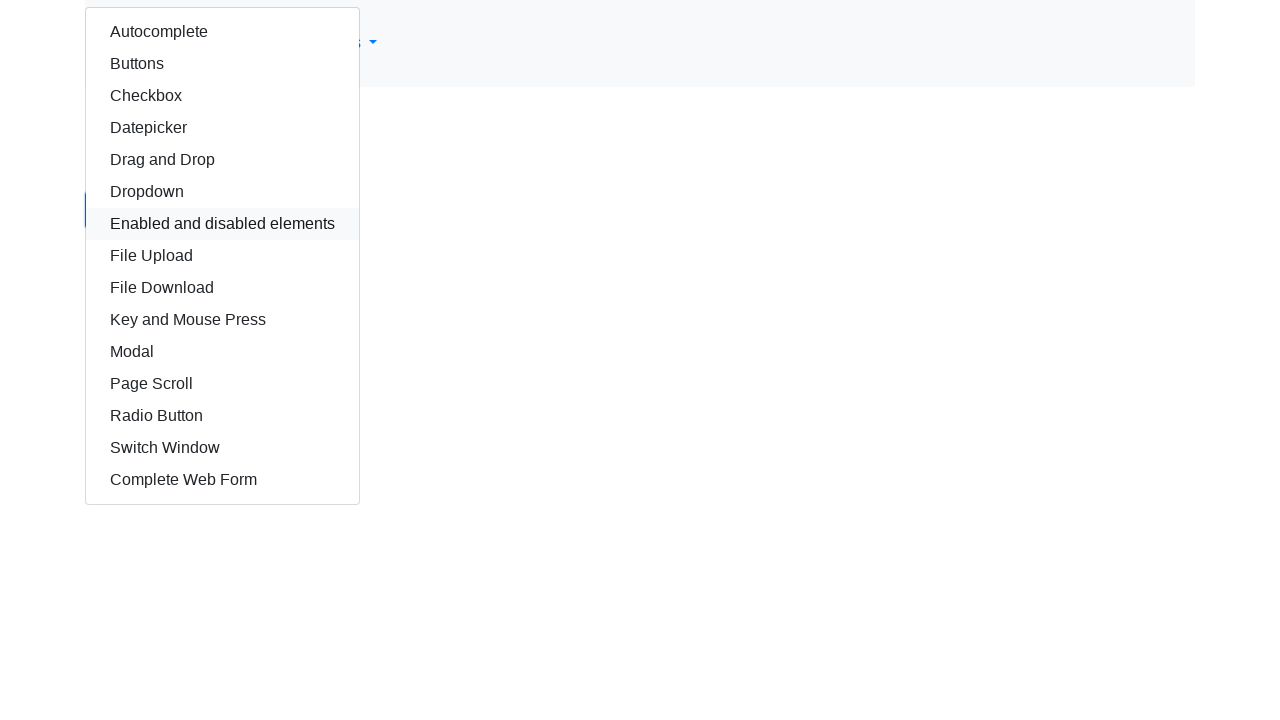

Clicked on autocomplete field at (222, 32) on #autocomplete
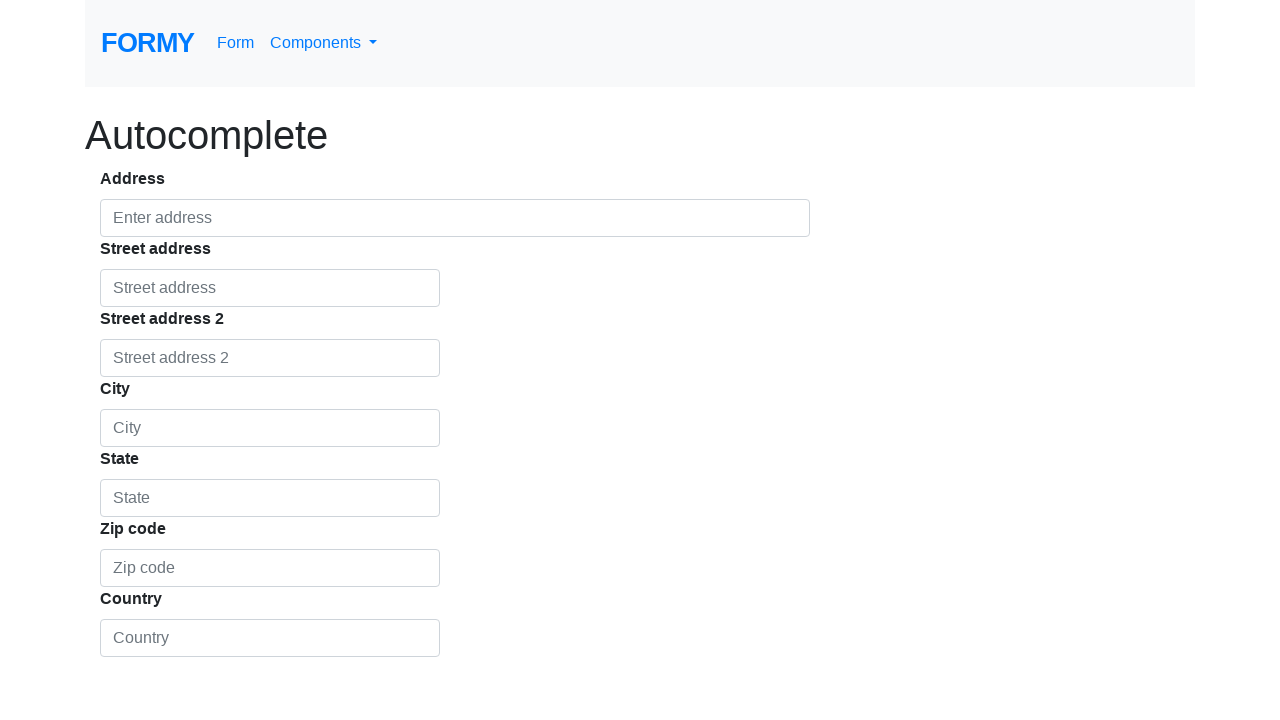

Filled autocomplete field with 'Jl. Sukaninja' on #autocomplete
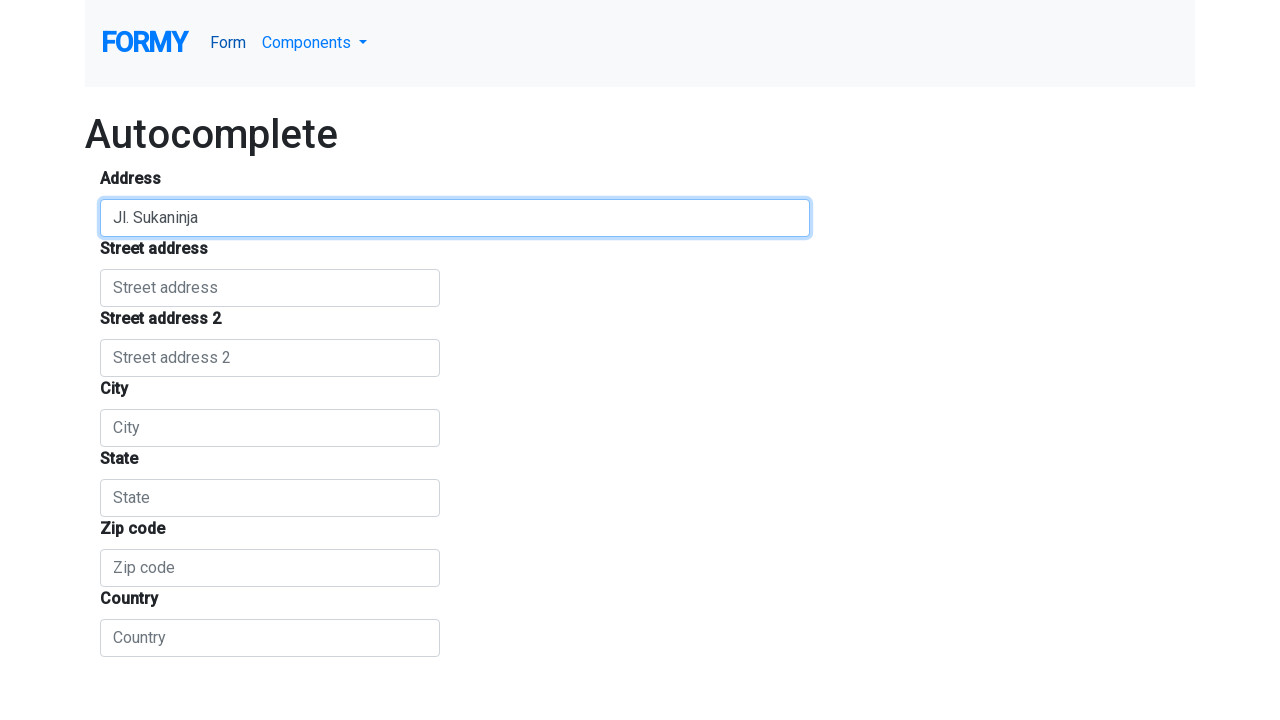

Pressed Enter to confirm autocomplete selection on #autocomplete
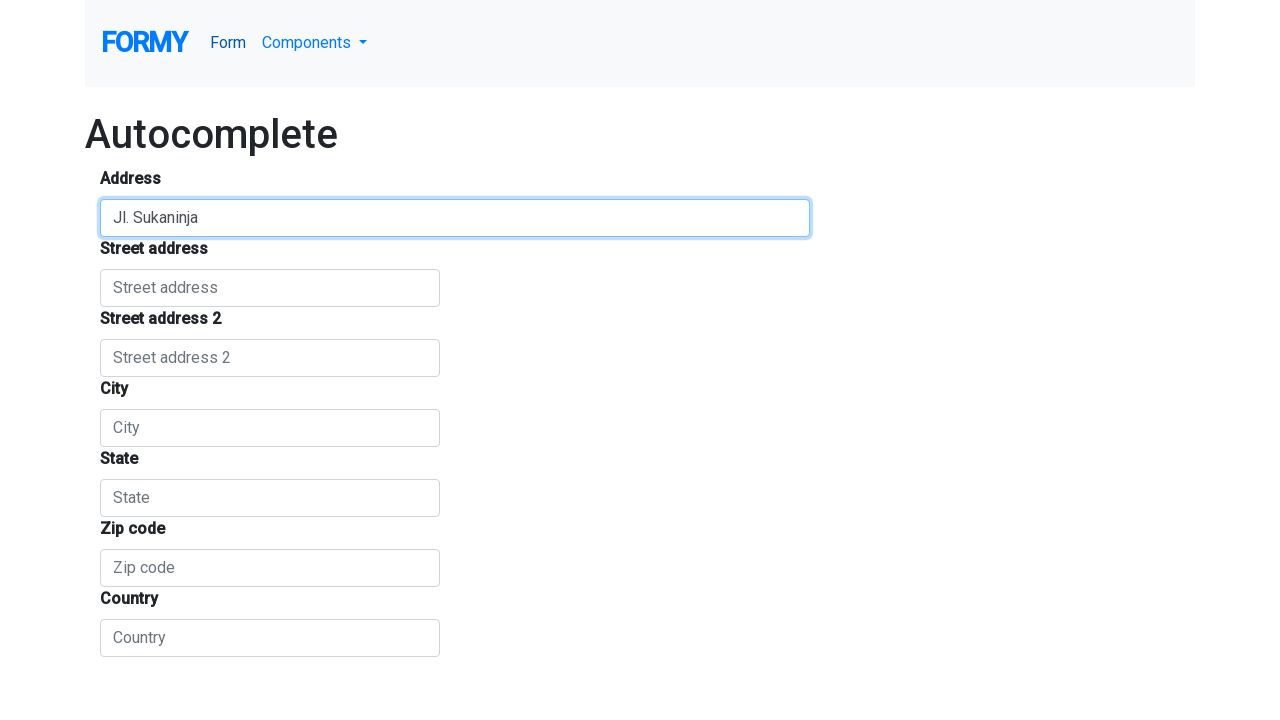

Filled street number field with 'Jl. Sukaninja V' on #street_number
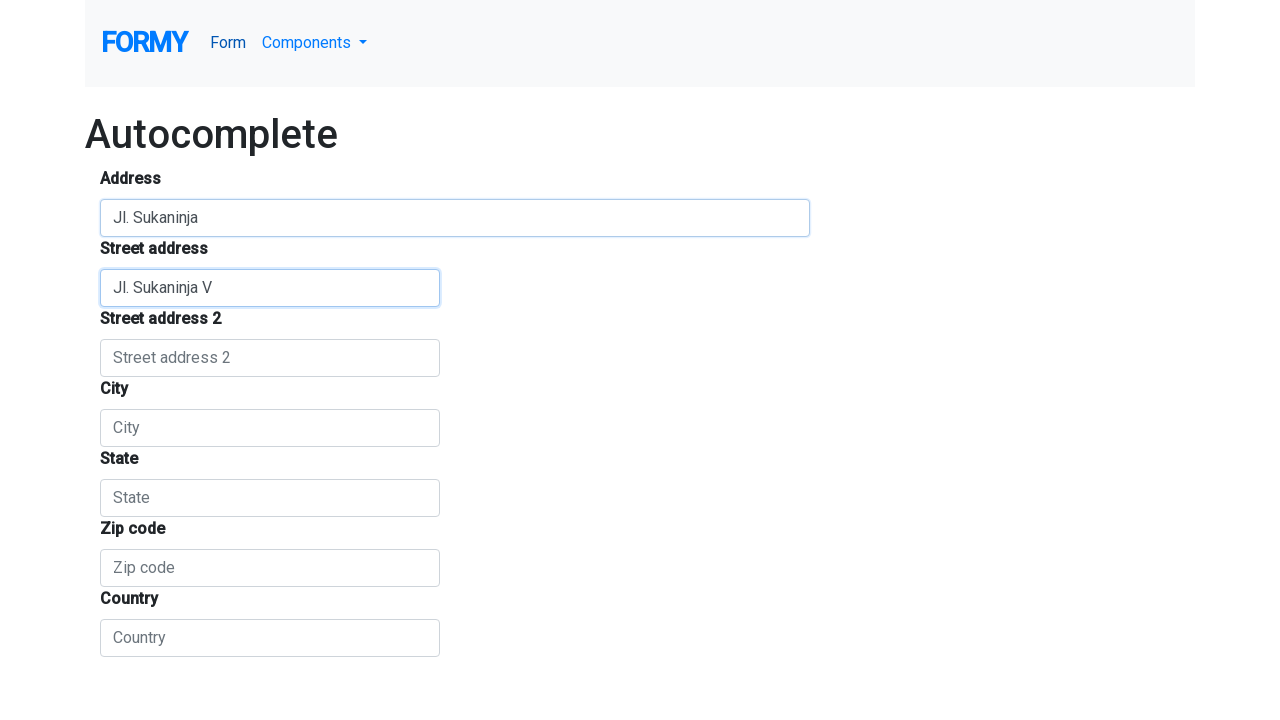

Filled route field with 'Jl. Kintalayu' on #route
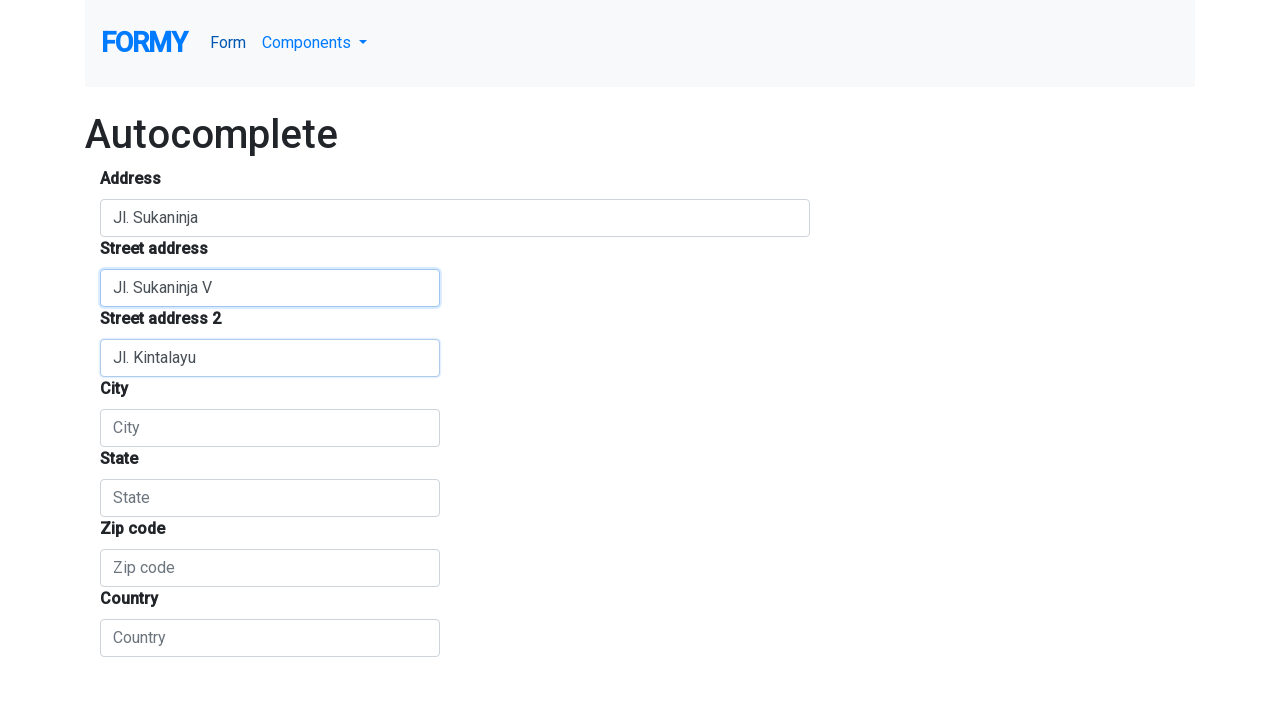

Filled locality field with 'Kerusda' on #locality
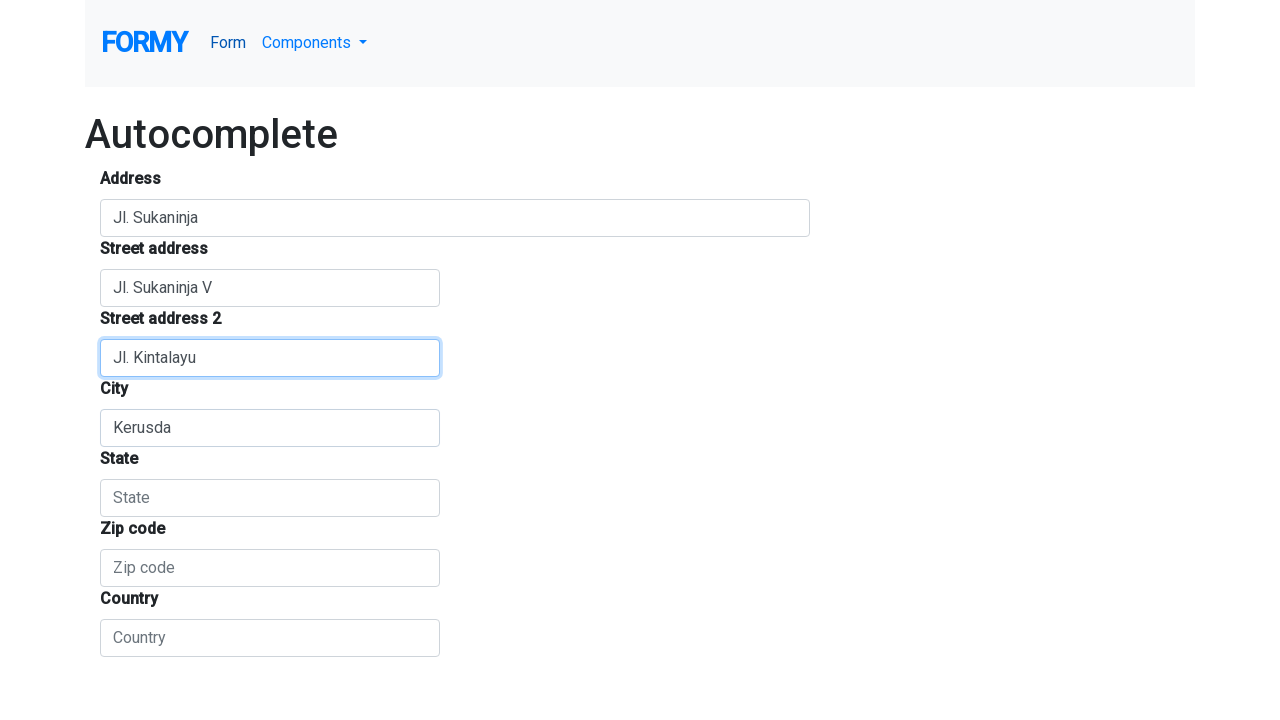

Filled state/administrative area field with 'Jawa Barat' on #administrative_area_level_1
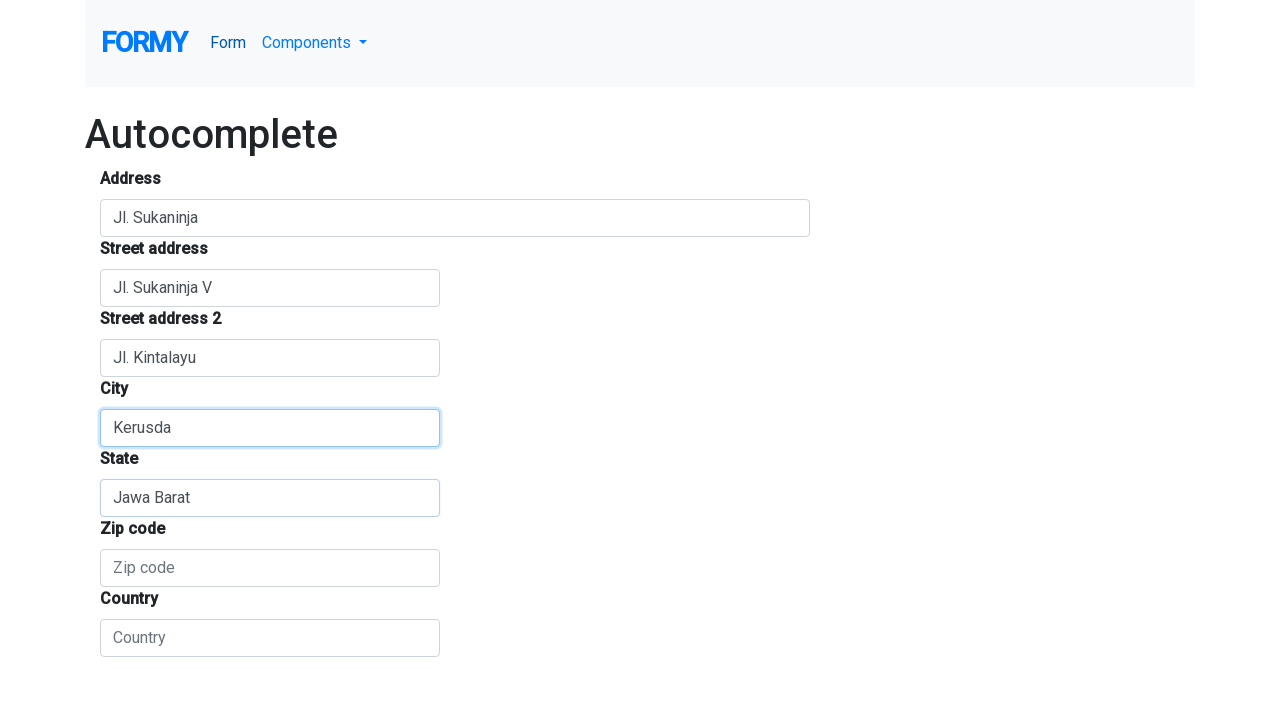

Filled postal code field with '89812' on #postal_code
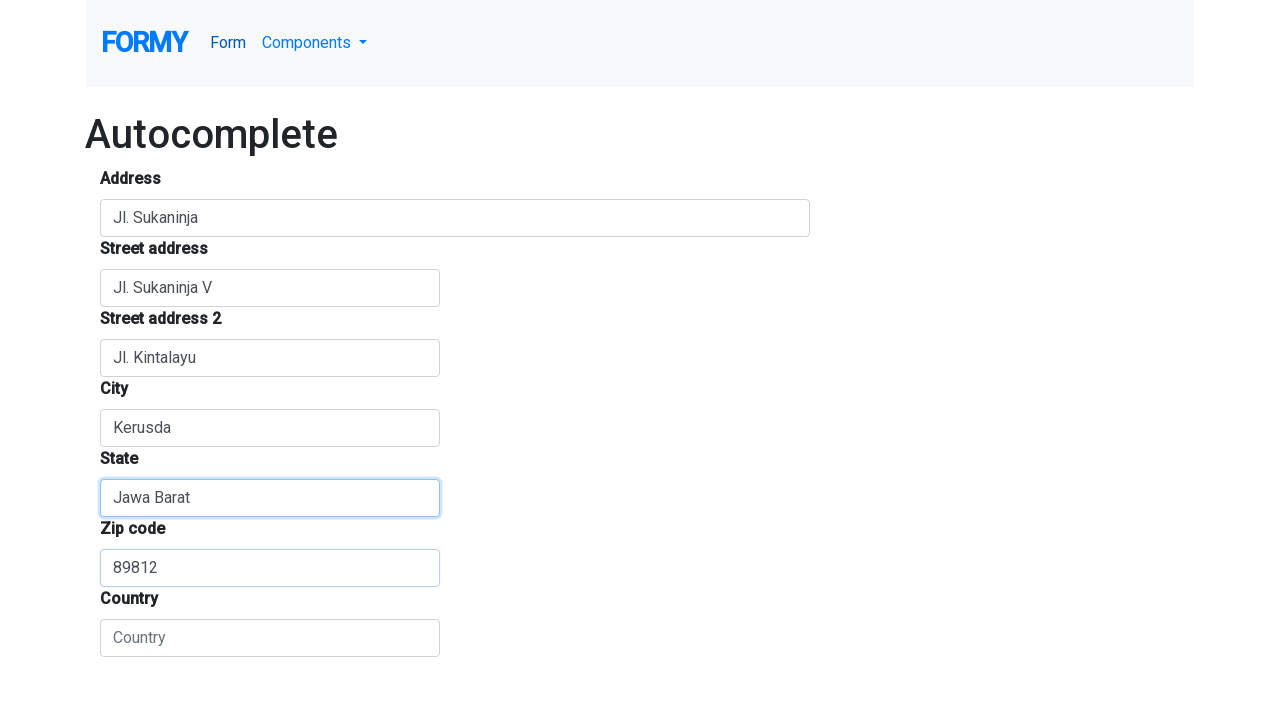

Filled country field with 'Indonesia' on #country
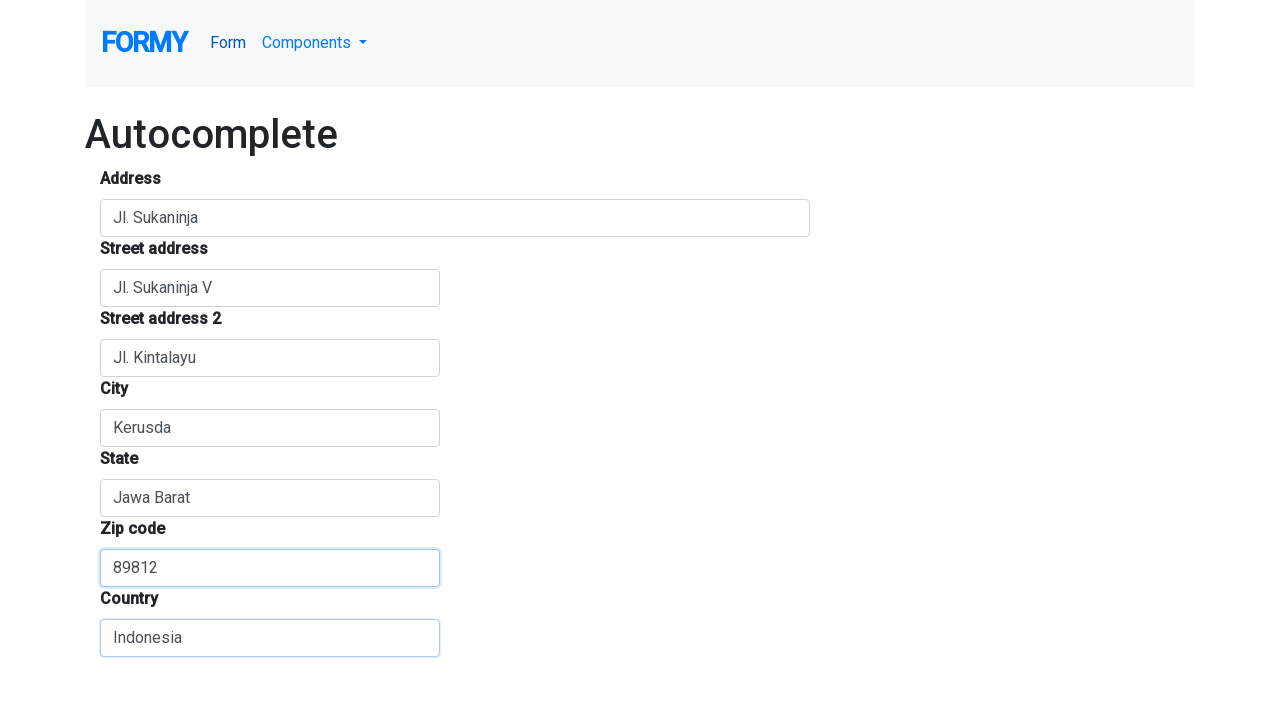

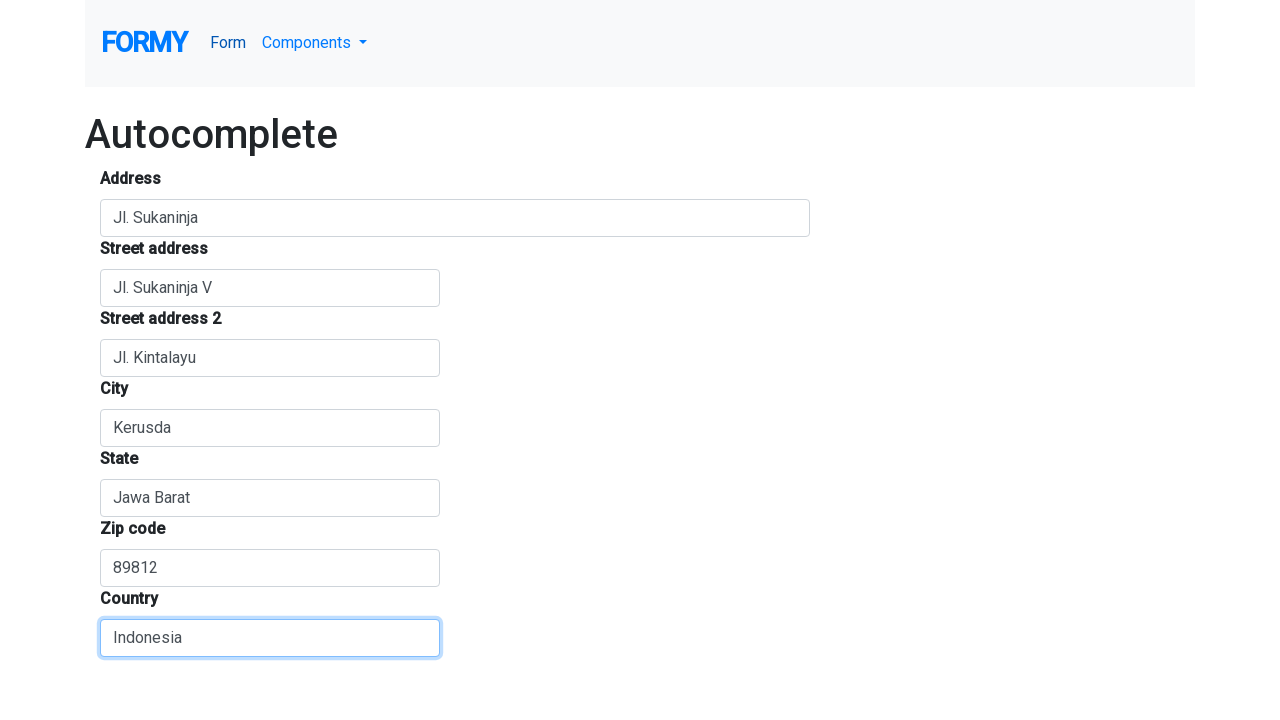